Searches for a park by name using the search functionality and navigates to the specific park page (Joffre Lakes Park).

Starting URL: https://bcparks.ca/

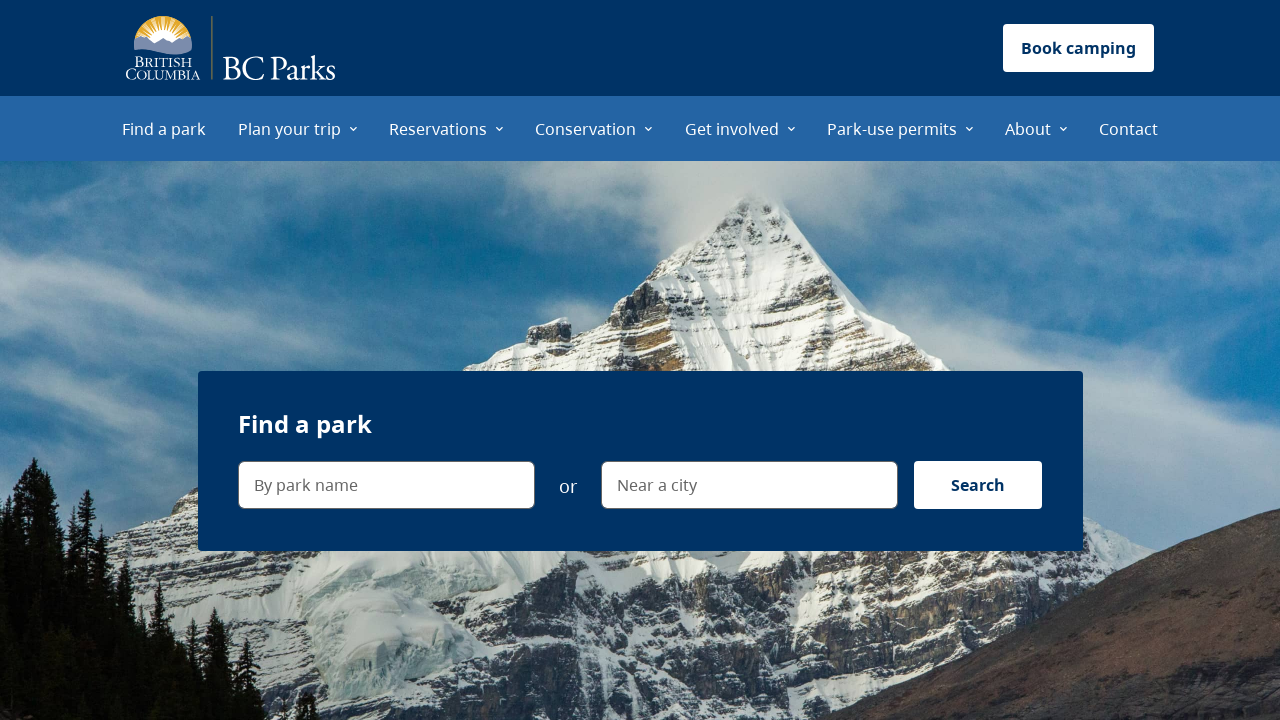

Waited for page to fully load (networkidle state)
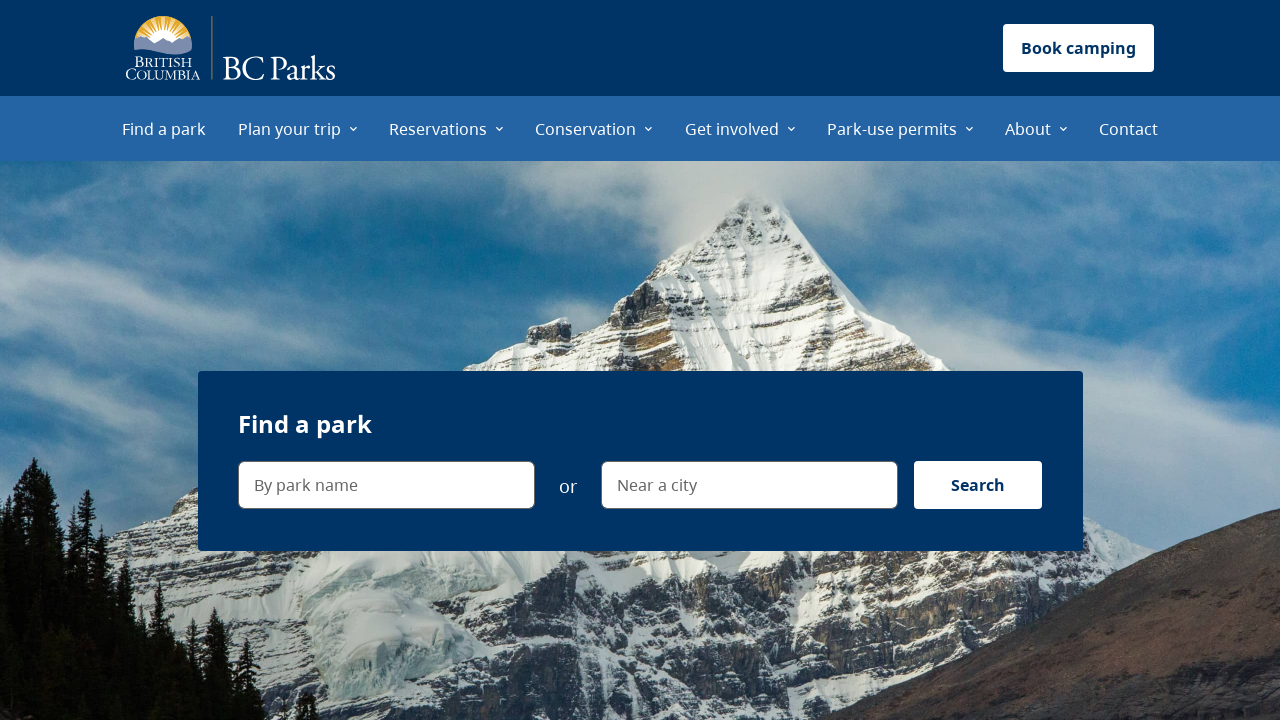

Clicked on park name search field at (386, 485) on internal:label="By park name"i
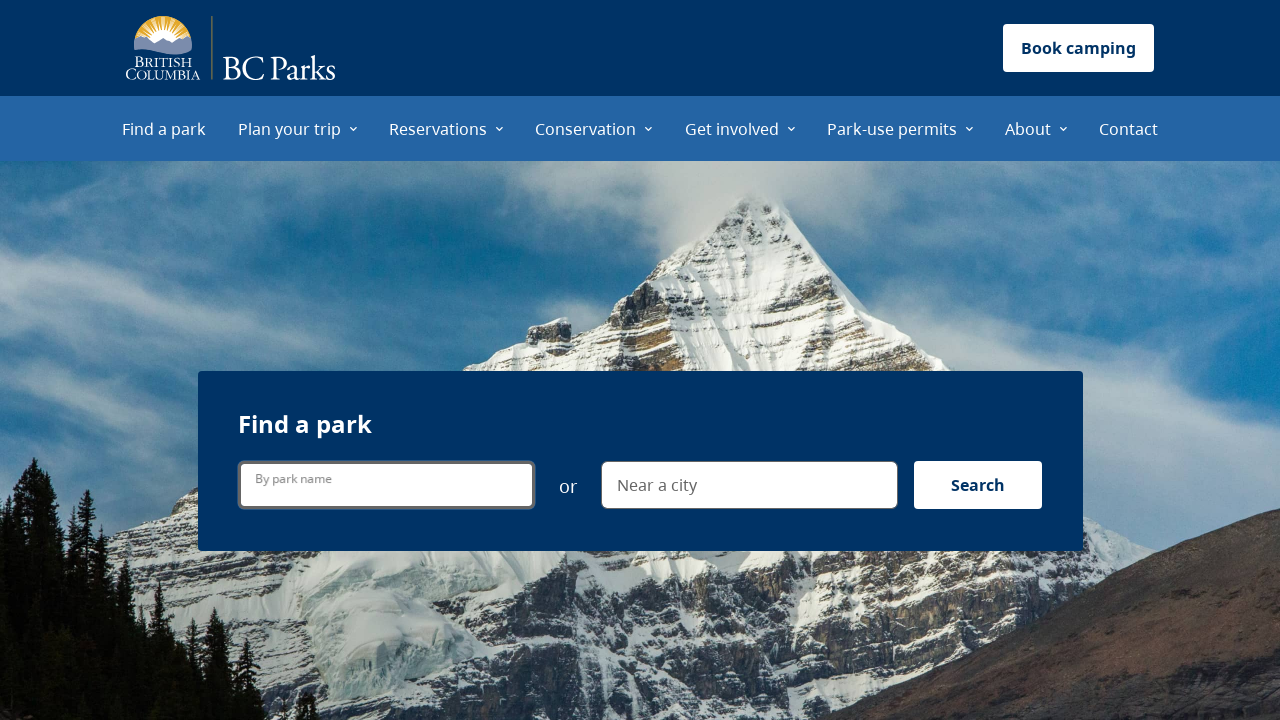

Filled search field with 'joffres' on internal:label="By park name"i
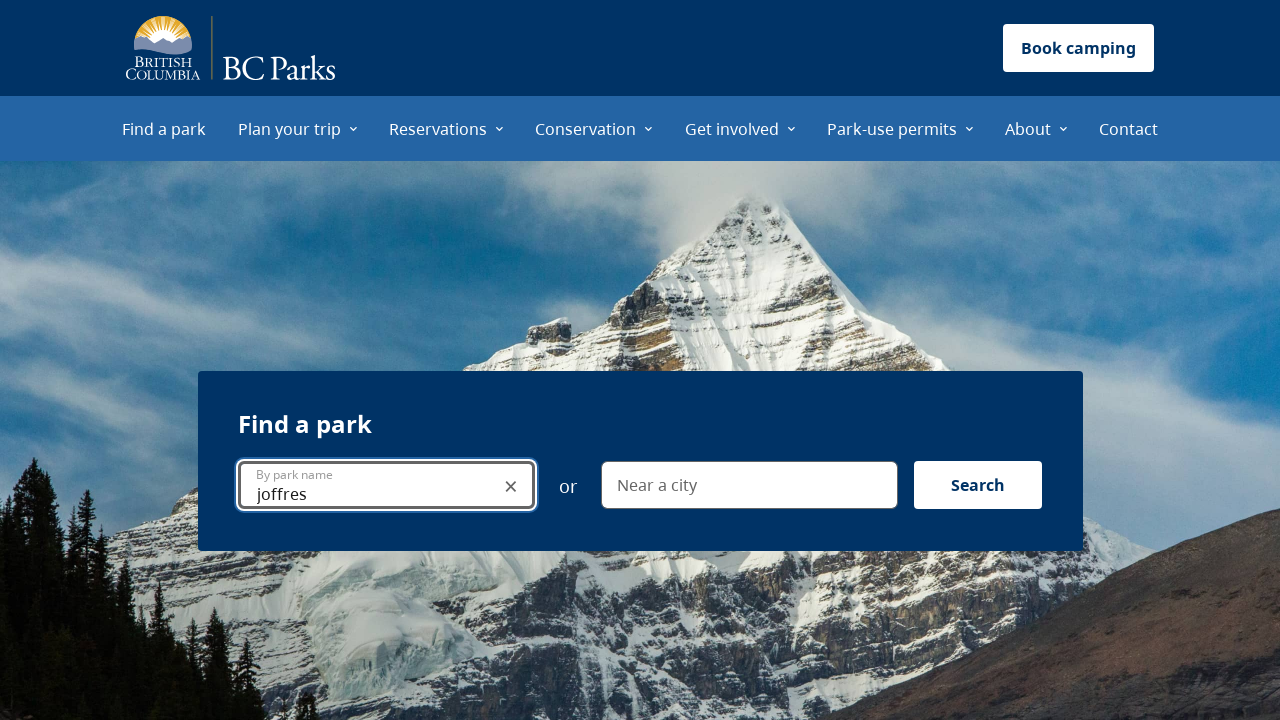

Clicked search button to perform search at (978, 485) on internal:label="Search"i
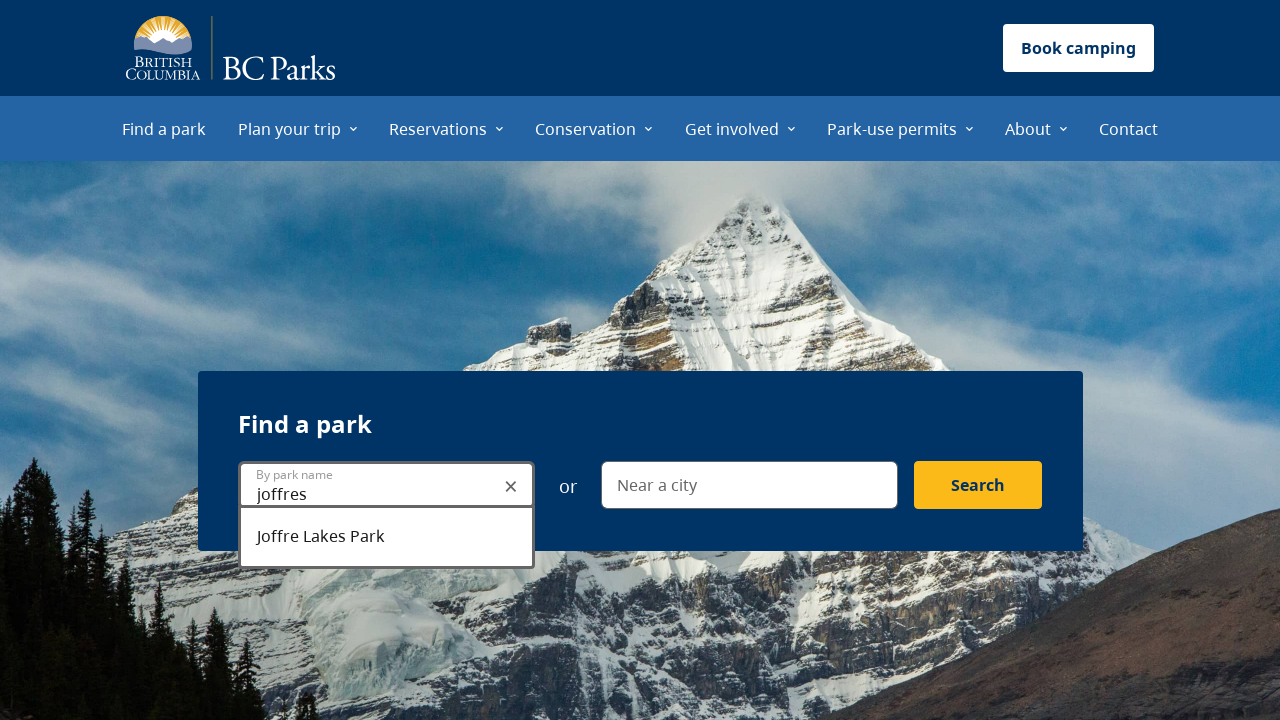

Clicked on Joffre Lakes Park search result link at (706, 365) on internal:role=link[name="Joffre Lakes Park"i]
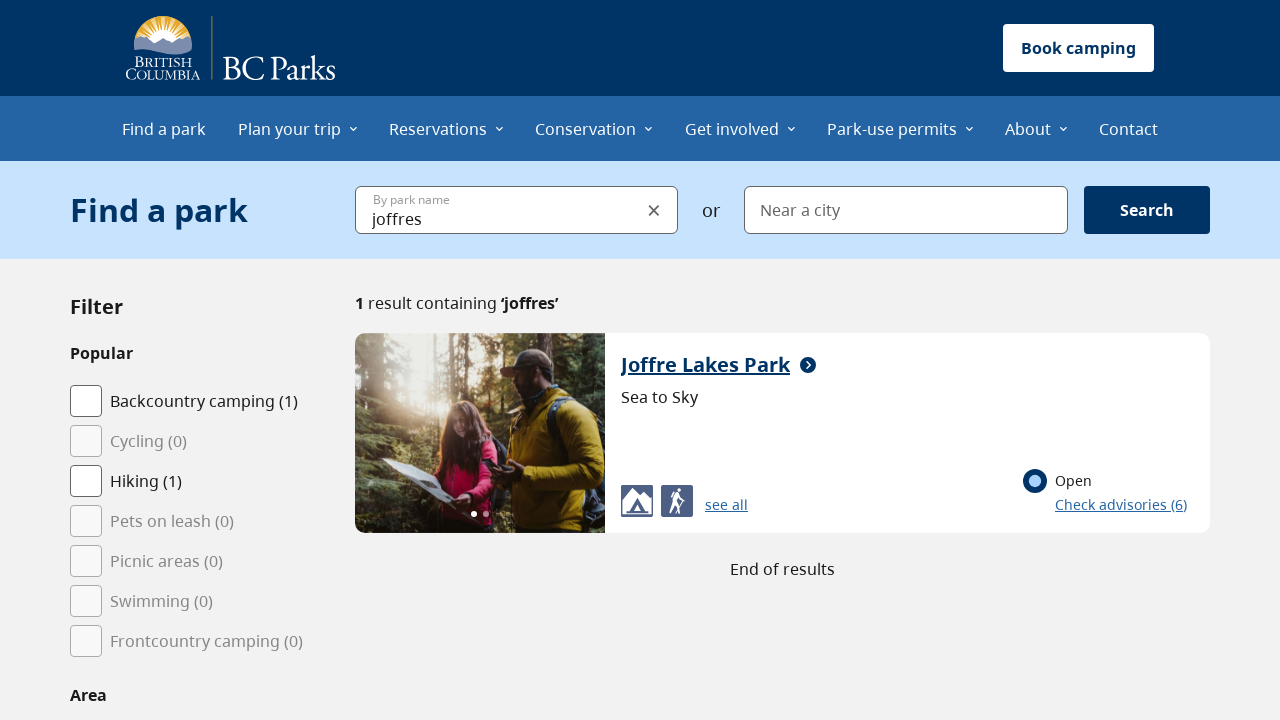

Verified successful navigation to Joffre Lakes Park page
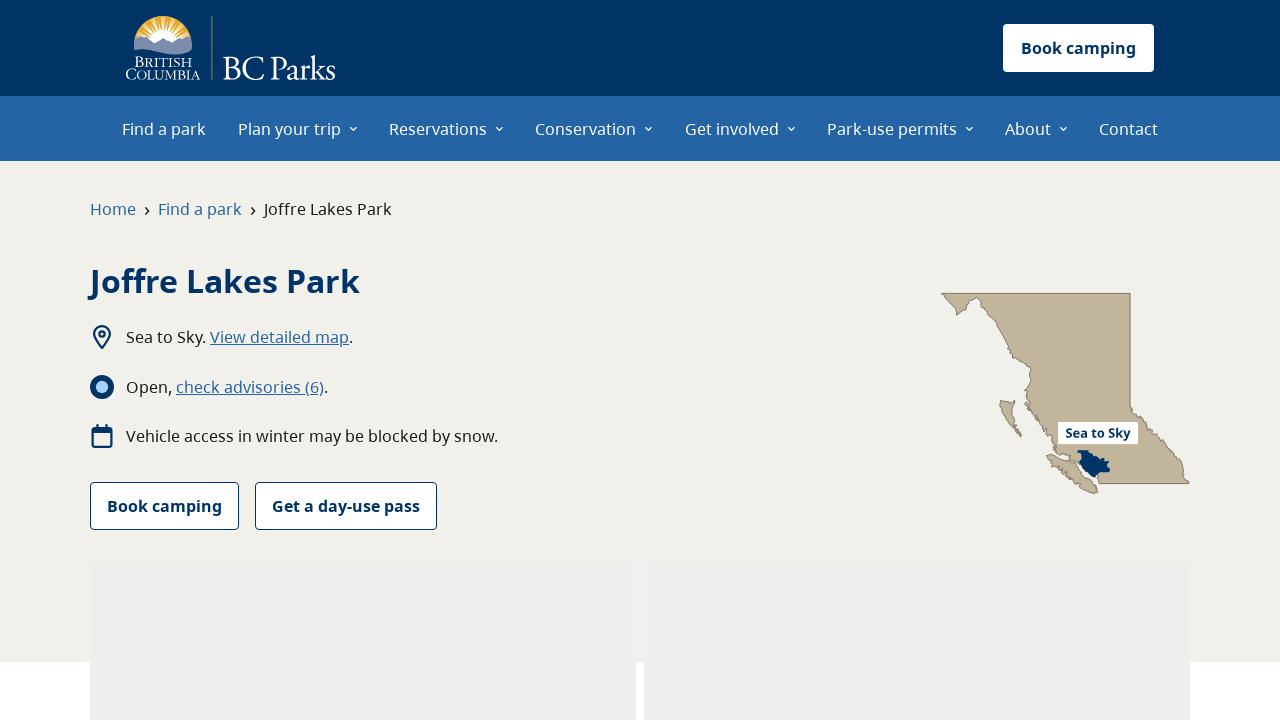

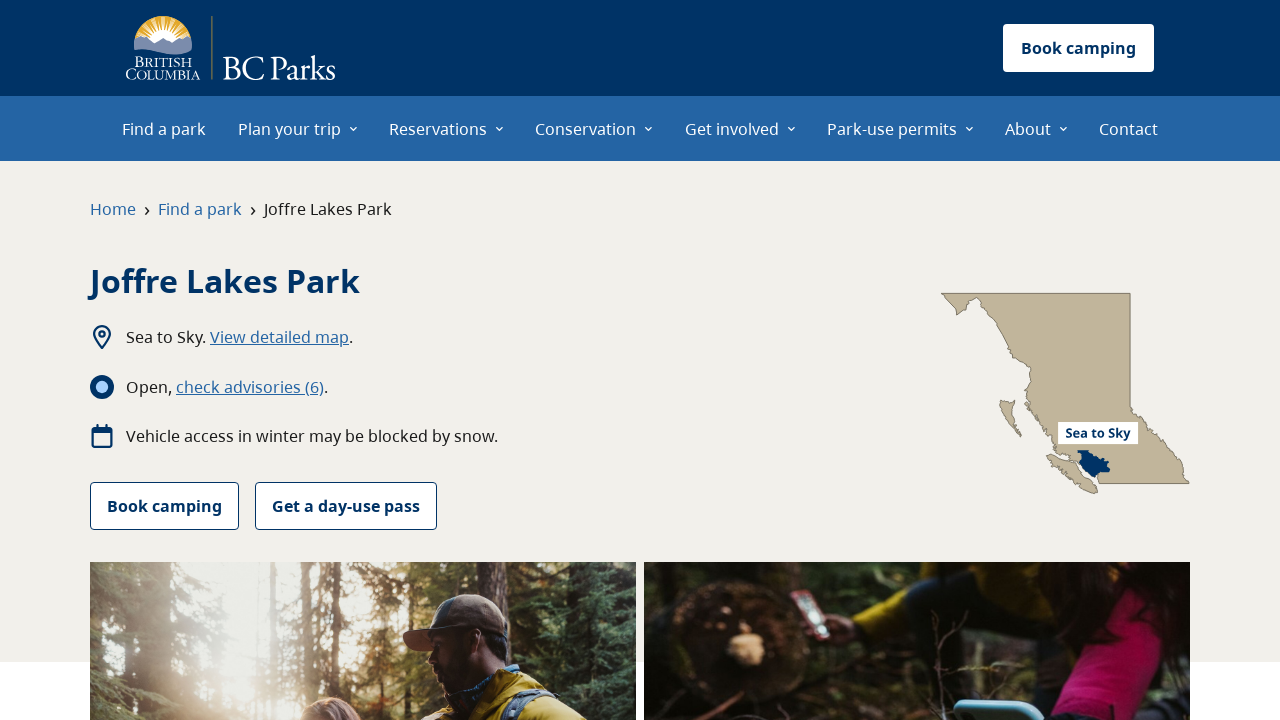